Tests filling out a dummy ticket booking form for visa application by entering traveler details including name, gender, travel type, and origin/destination cities

Starting URL: https://www.dummyticket.com/dummy-ticket-for-visa-application/

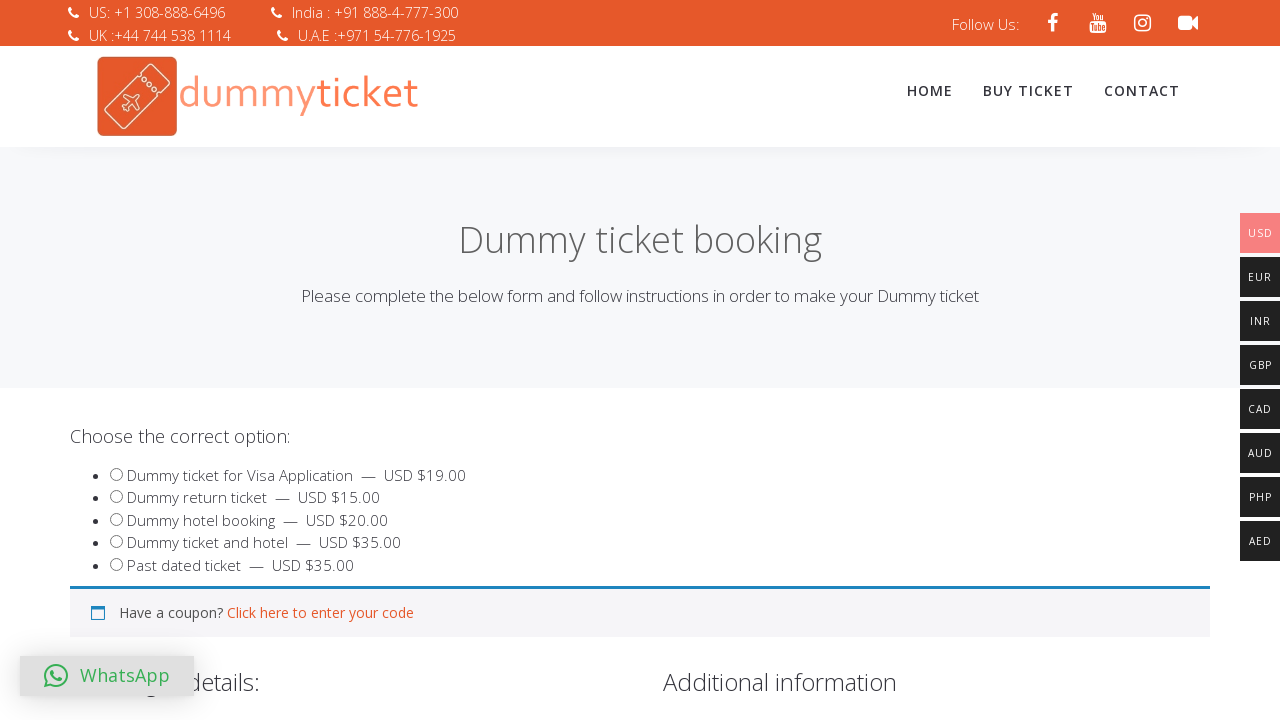

Clicked on product selection at (116, 519) on #product_551
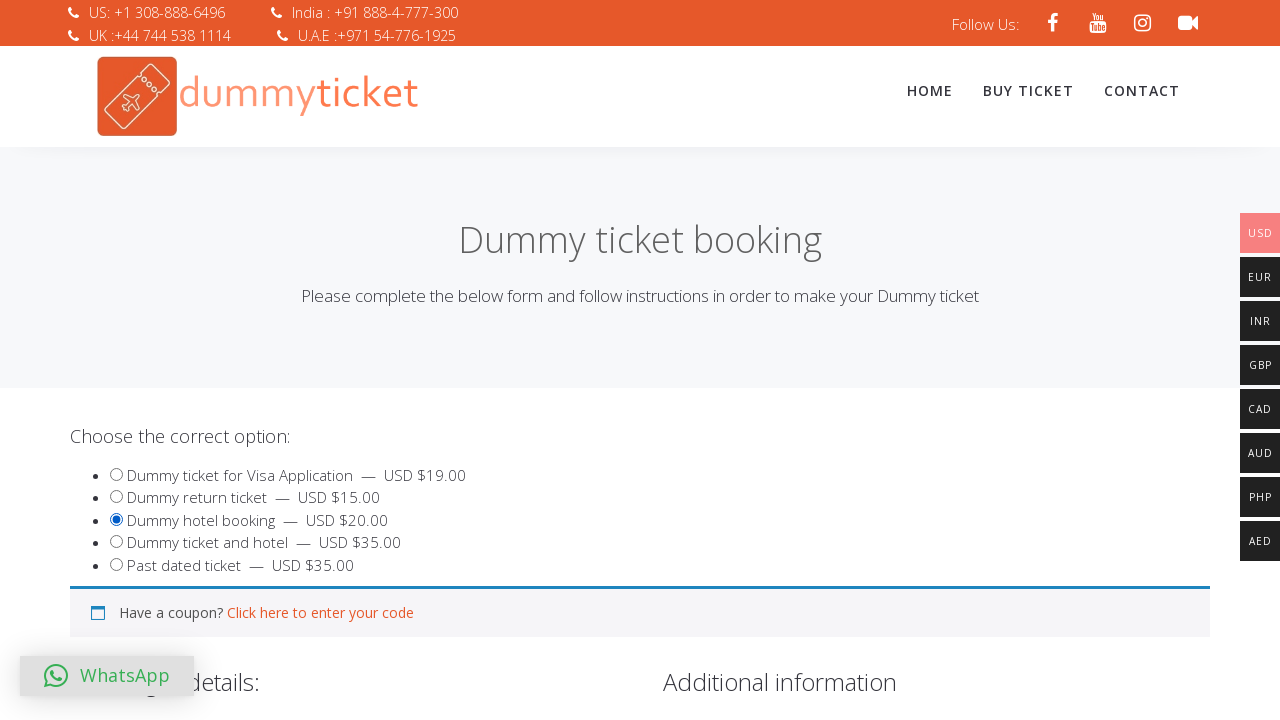

Filled traveler first name as 'Mohammed' on #travname
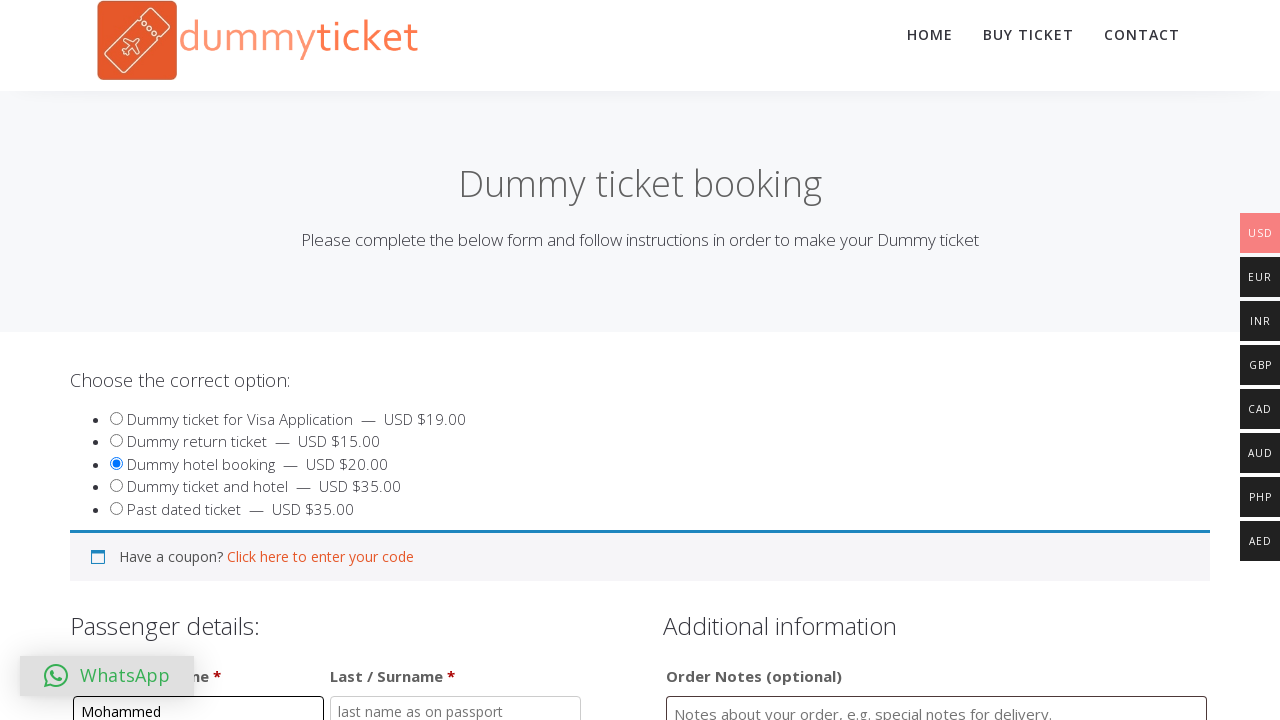

Filled traveler last name as 'Ahmed' on #travlastname
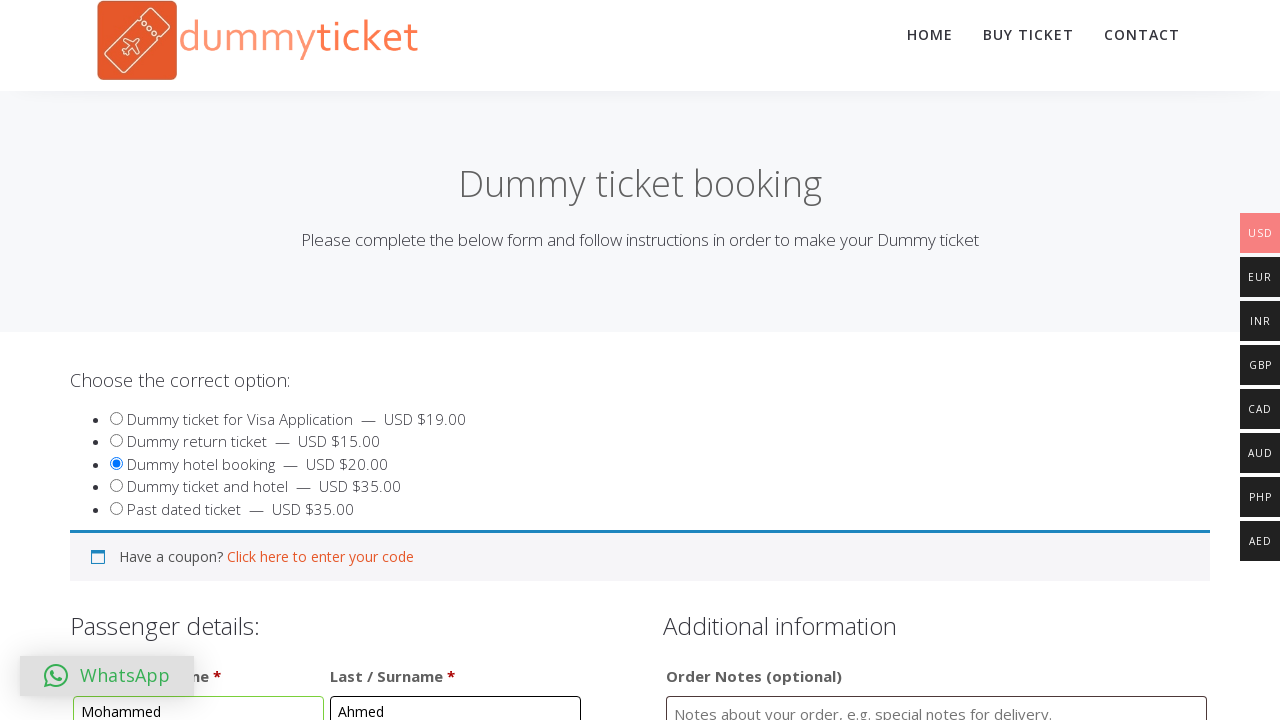

Selected male gender option at (80, 360) on #sex_1
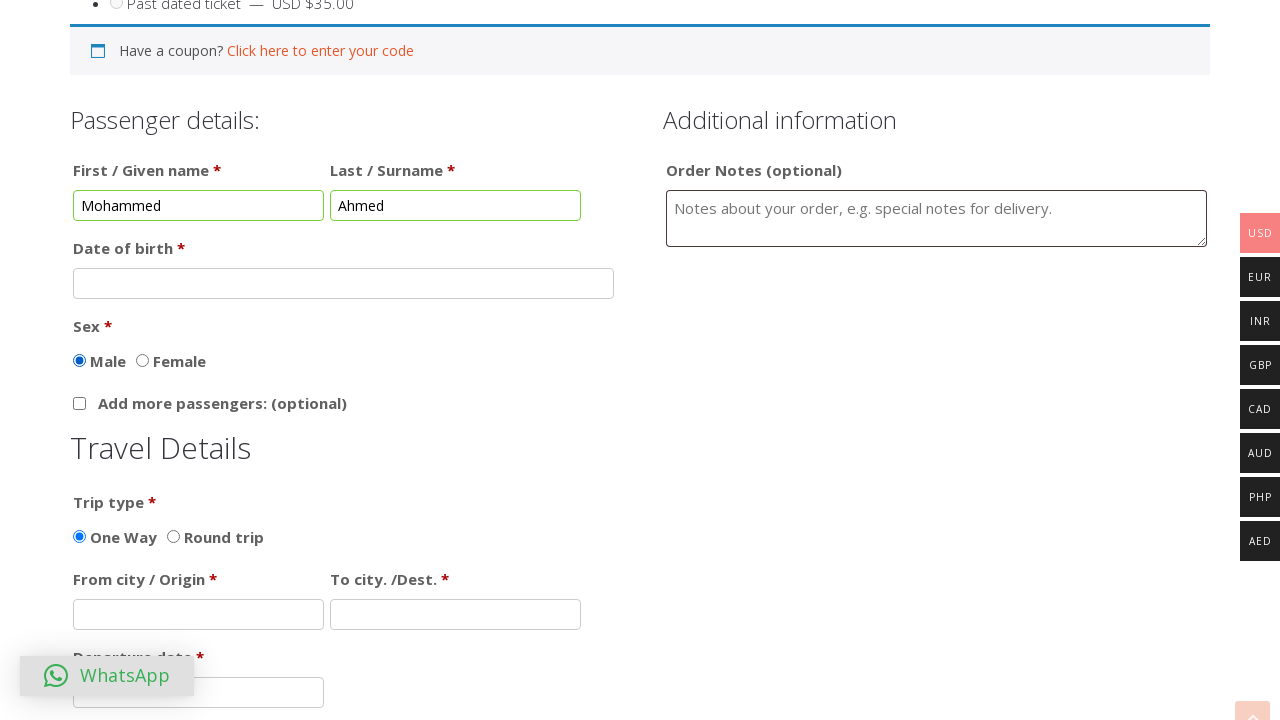

Clicked checkbox to accept terms at (80, 404) on .checkbox
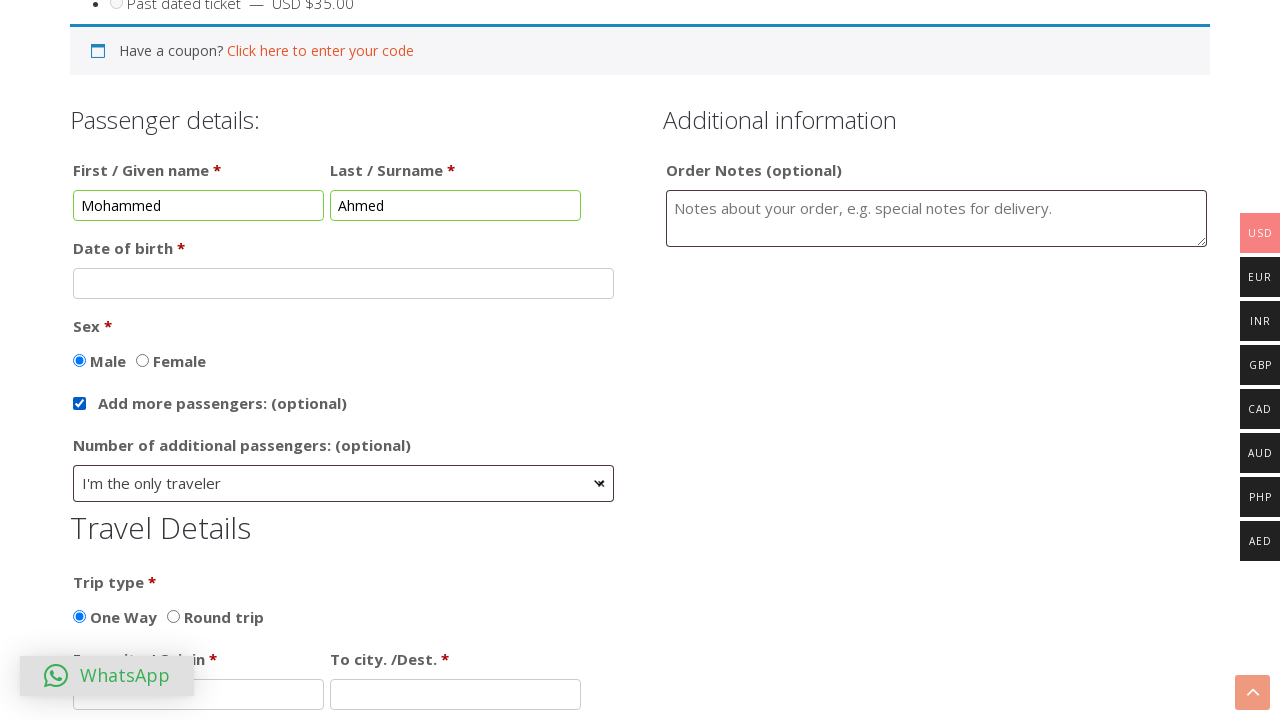

Selected travel type option at (174, 616) on #traveltype_2
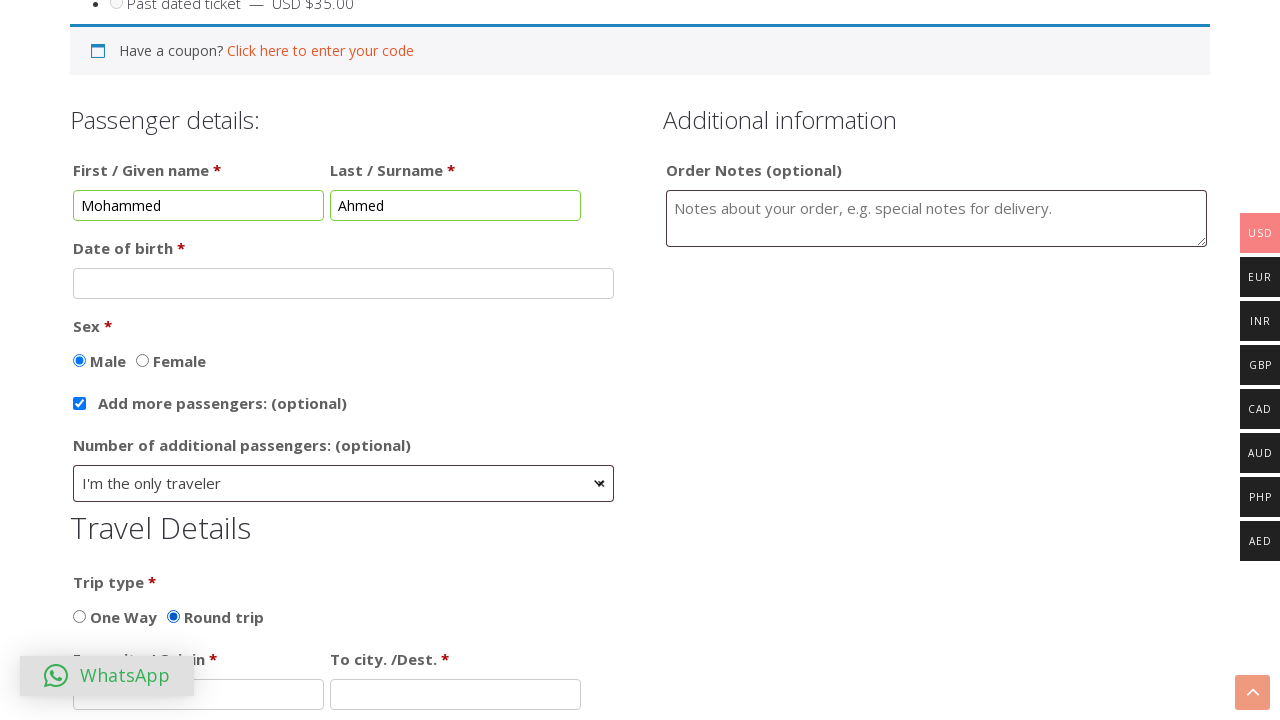

Filled origin city as 'Dubai' on #fromcity
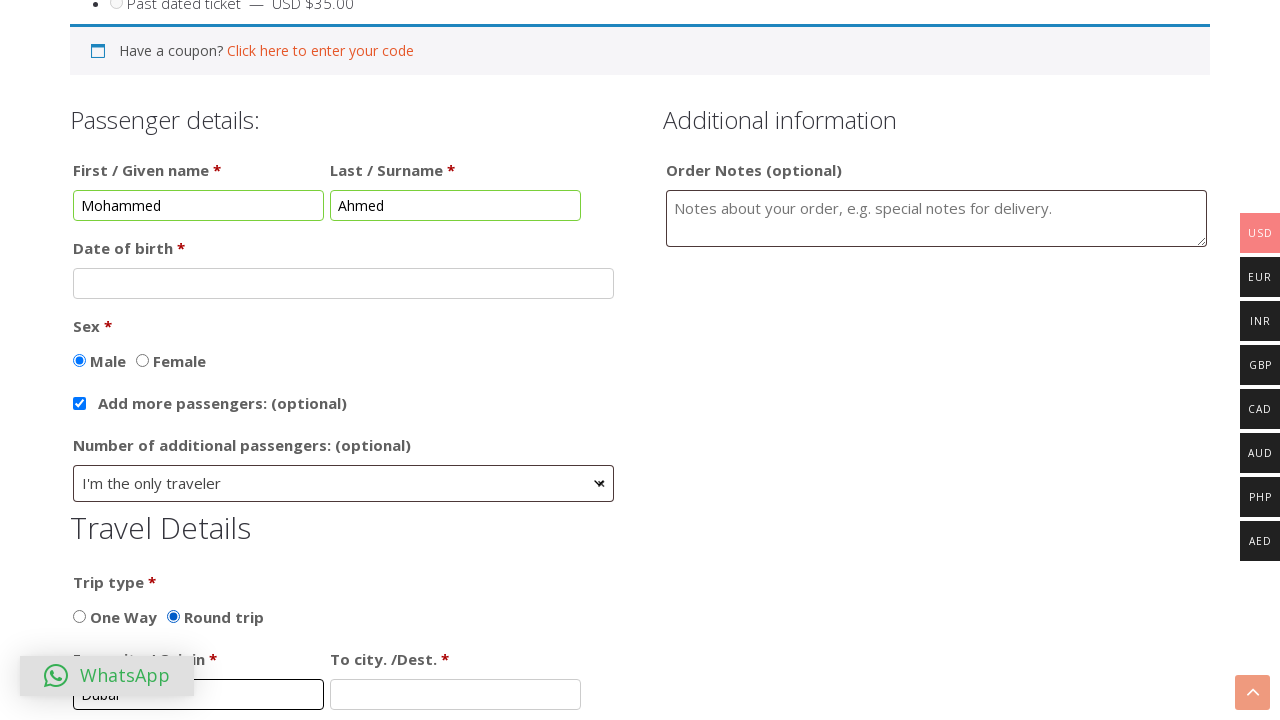

Filled destination city as 'London' on #tocity
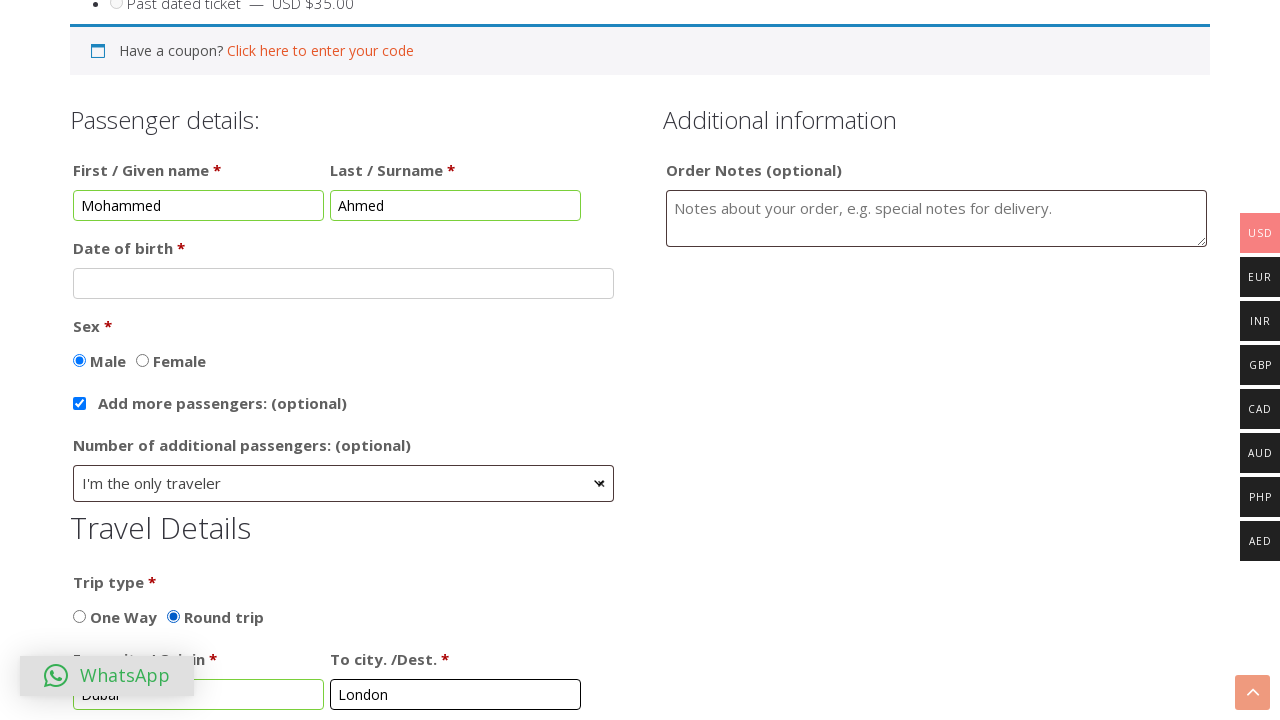

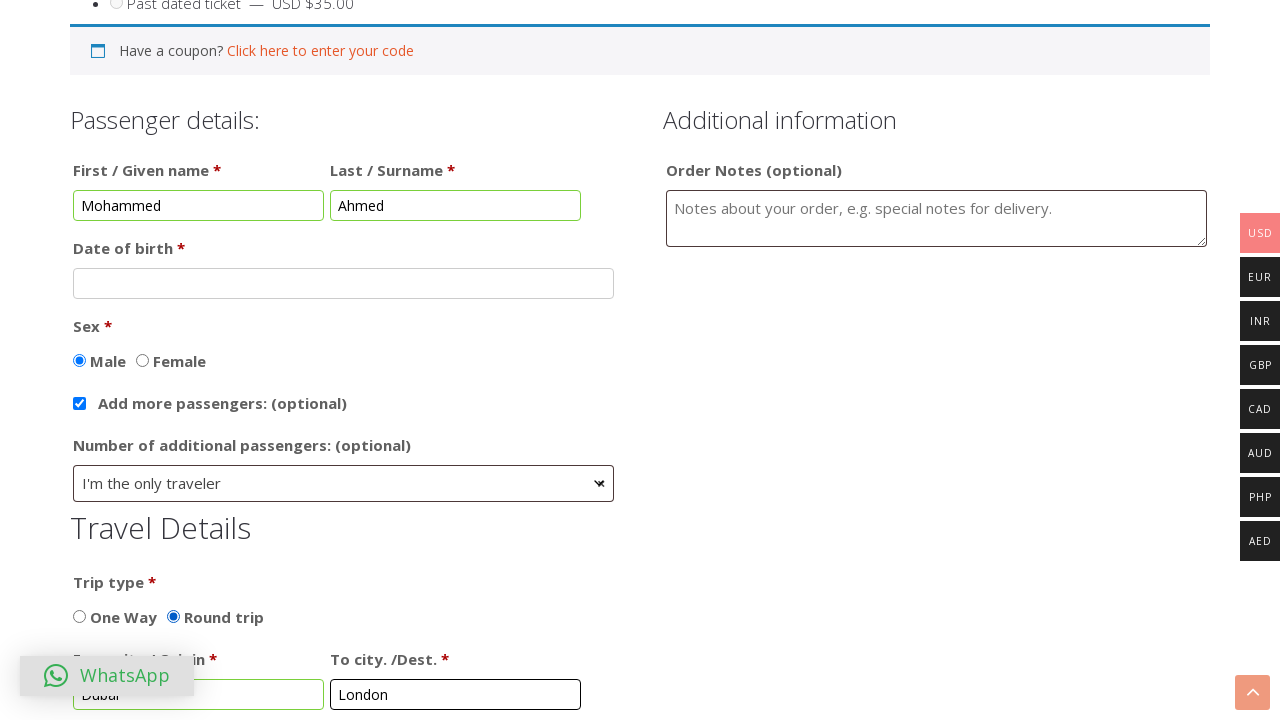